Navigates to the Demoblaze e-commerce demo site and verifies that product listings are loaded and displayed on the homepage.

Starting URL: https://demoblaze.com/

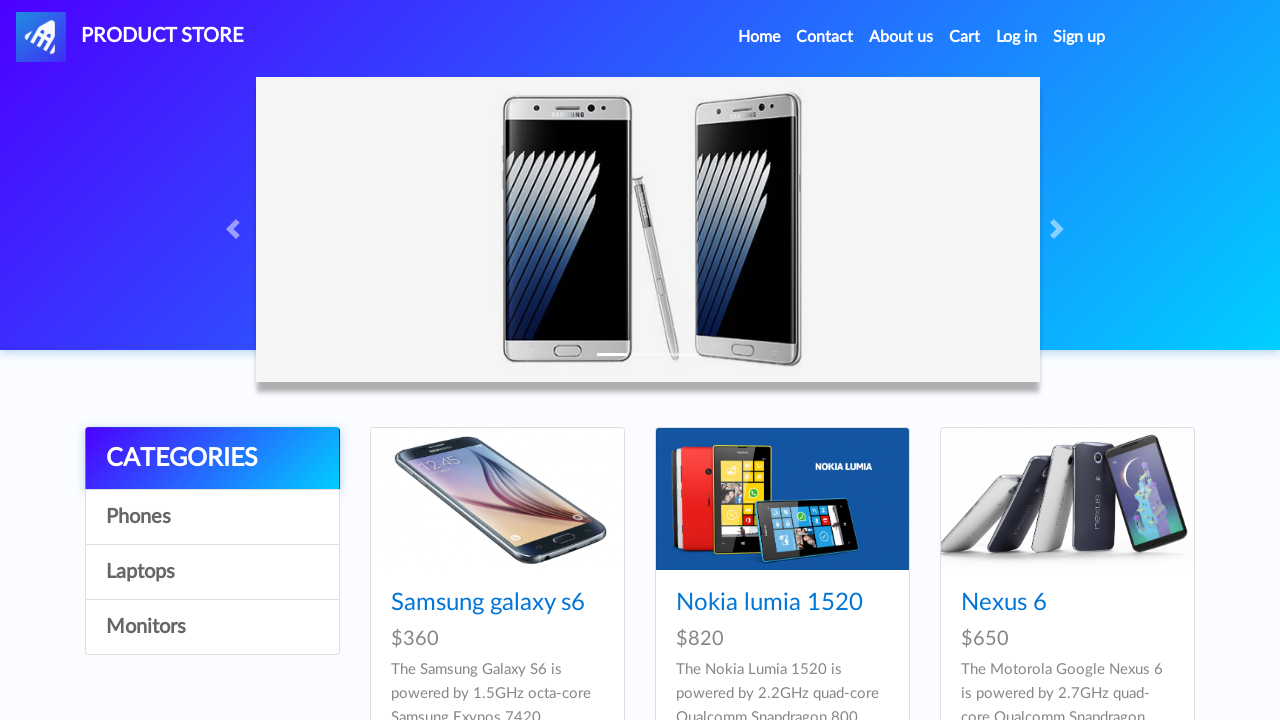

Navigated to Demoblaze e-commerce demo site
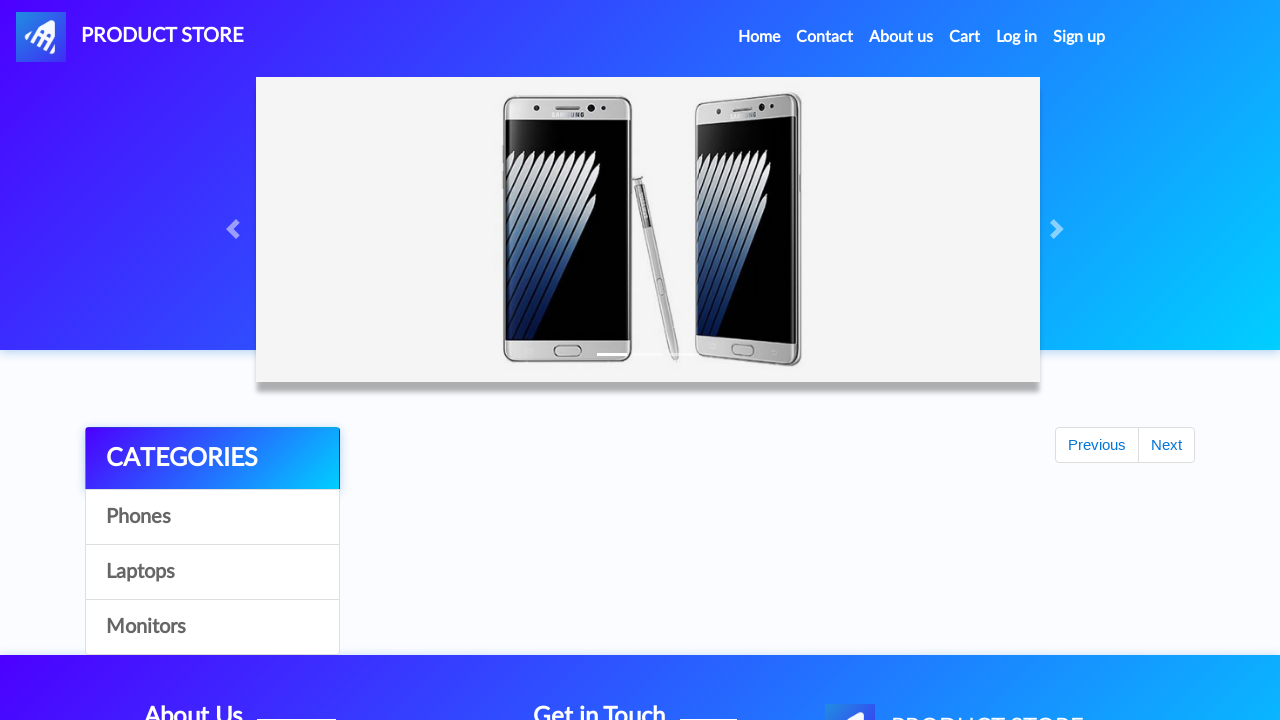

Product listings loaded on homepage
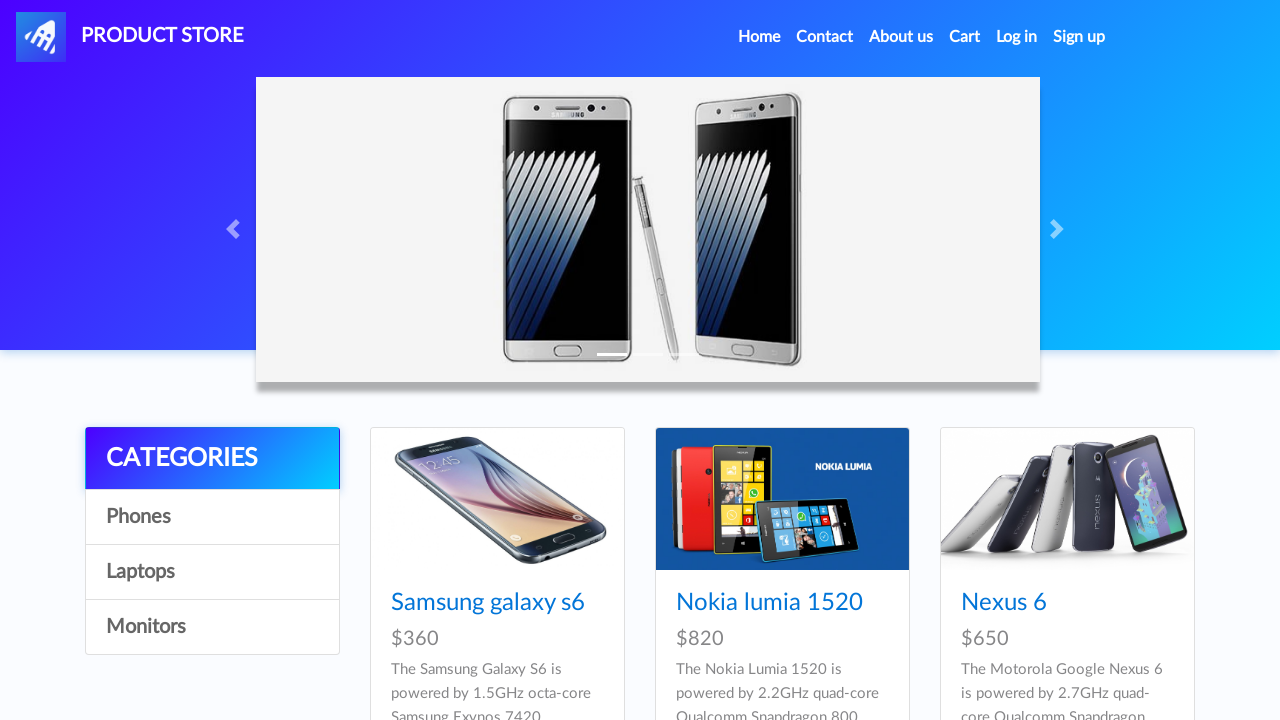

Located all product links on the page
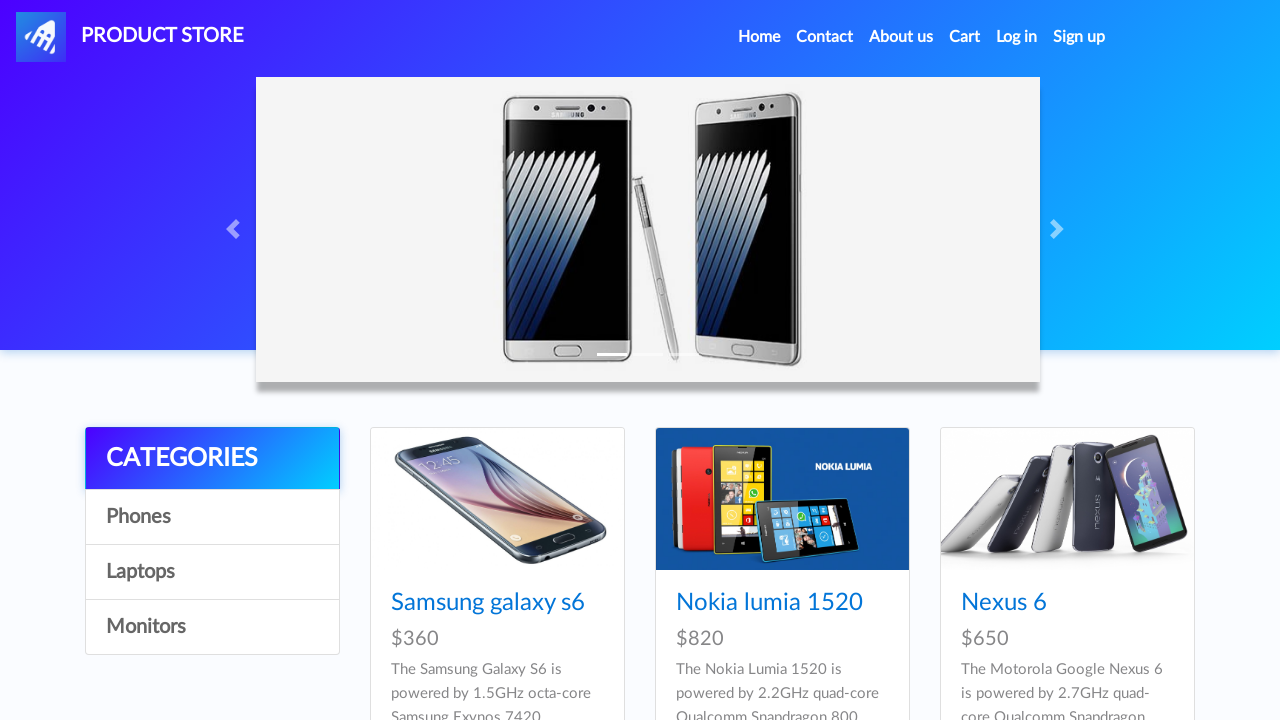

Verified 9 products are displayed on homepage
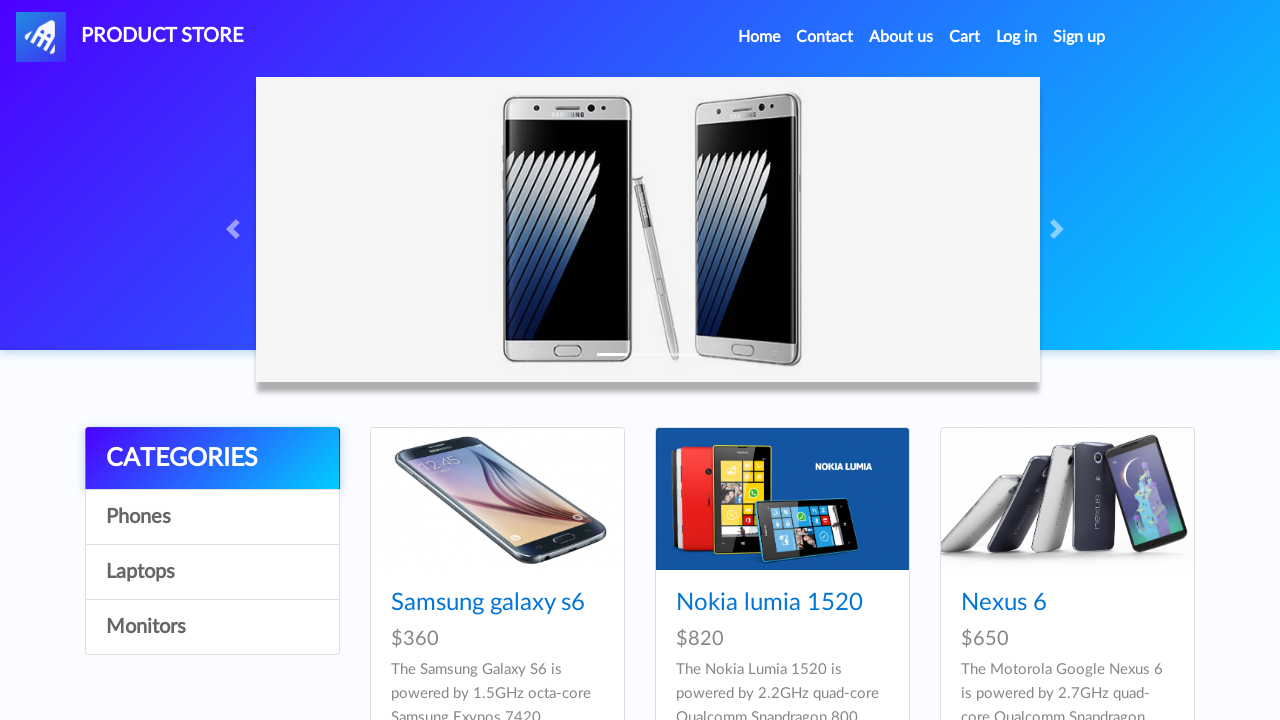

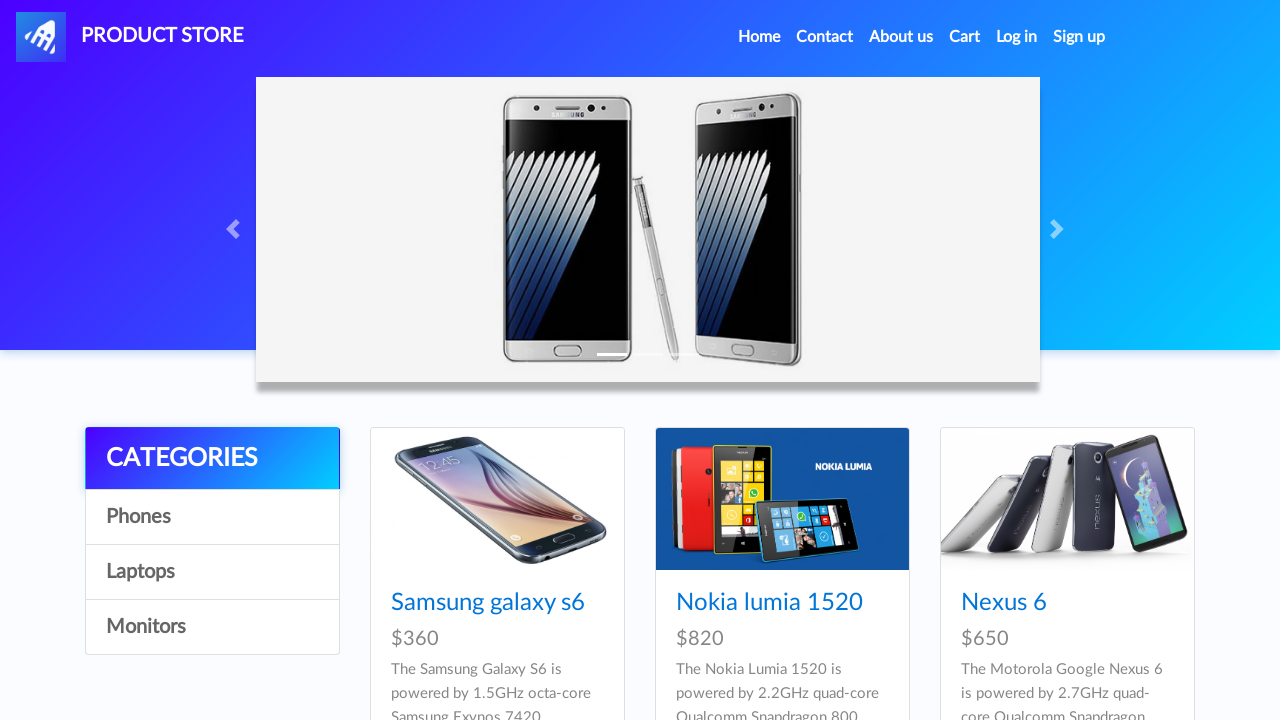